Tests keyboard operations on Flipkart website by sending Escape key to close popups and F5 to refresh the page

Starting URL: https://www.flipkart.com/

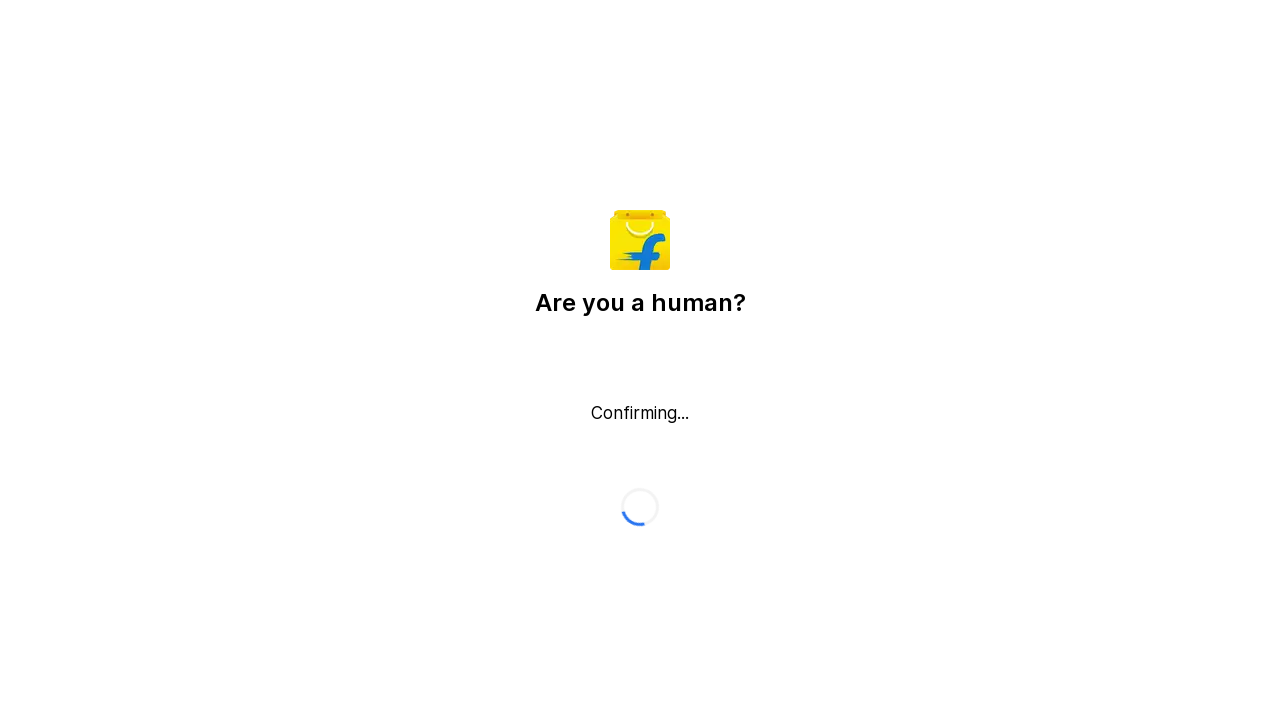

Pressed Escape key to close any popups on Flipkart
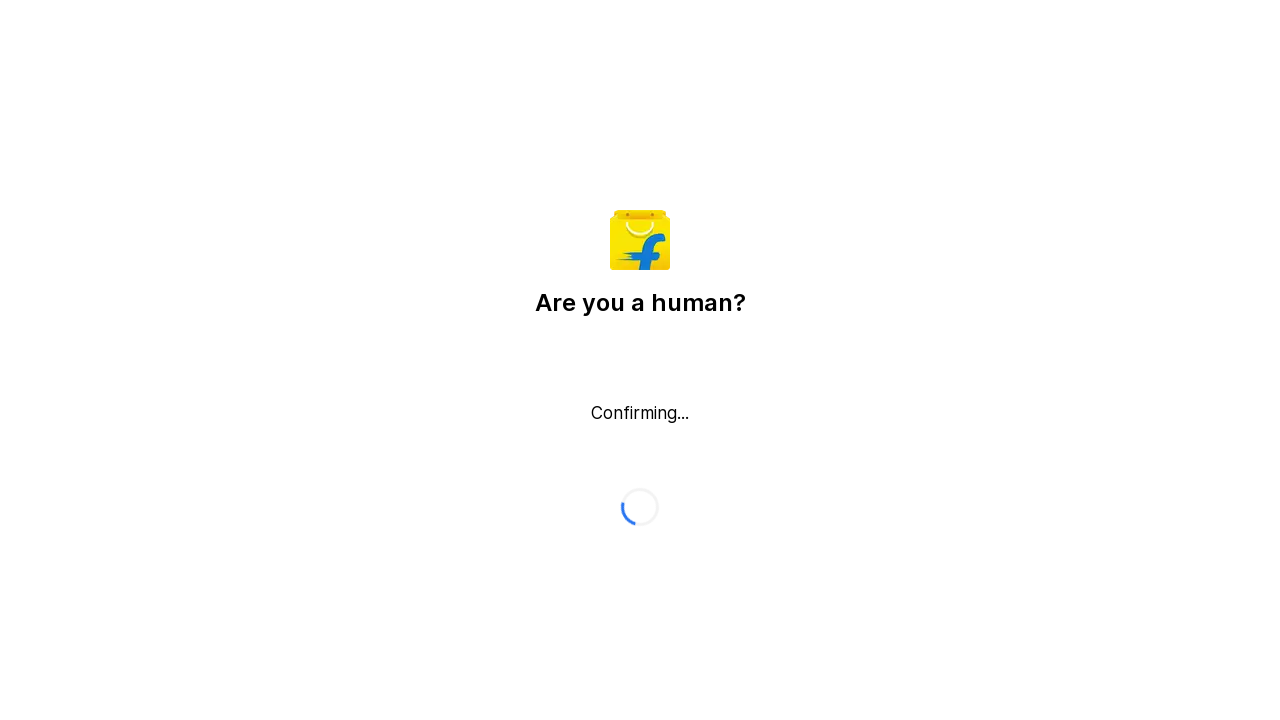

Waited 2 seconds
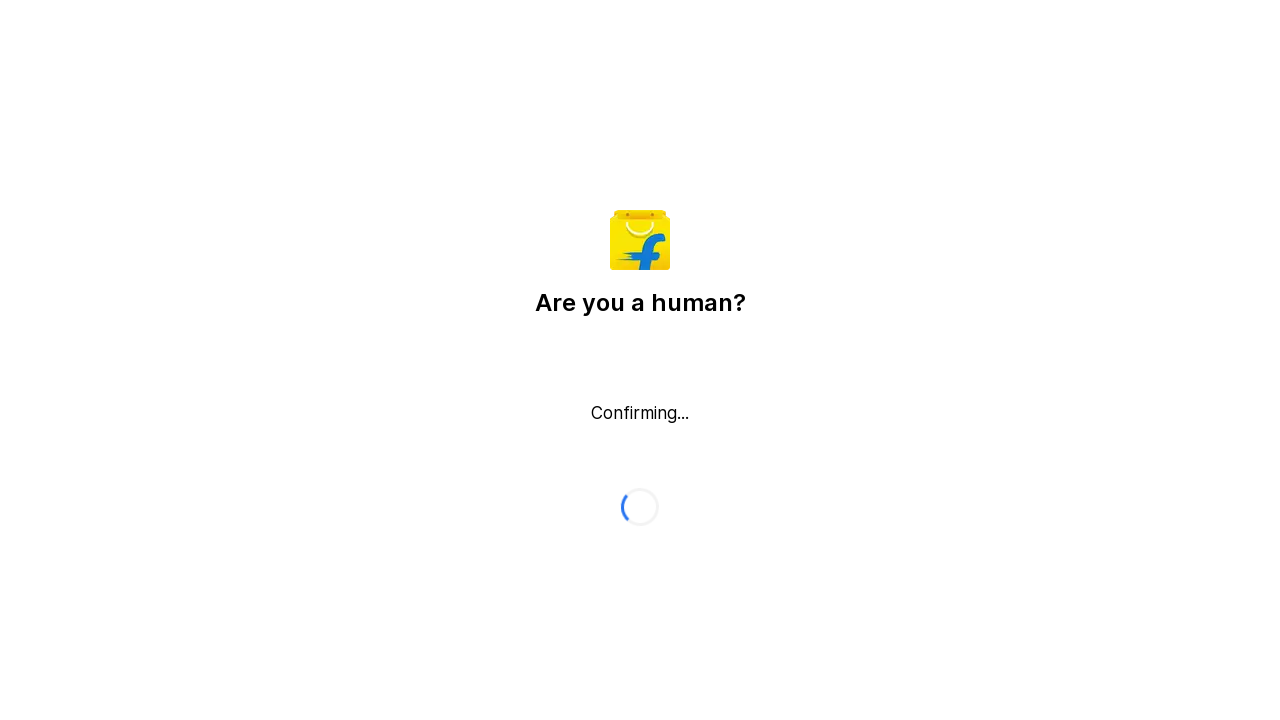

Pressed Escape key again to ensure popup is fully closed
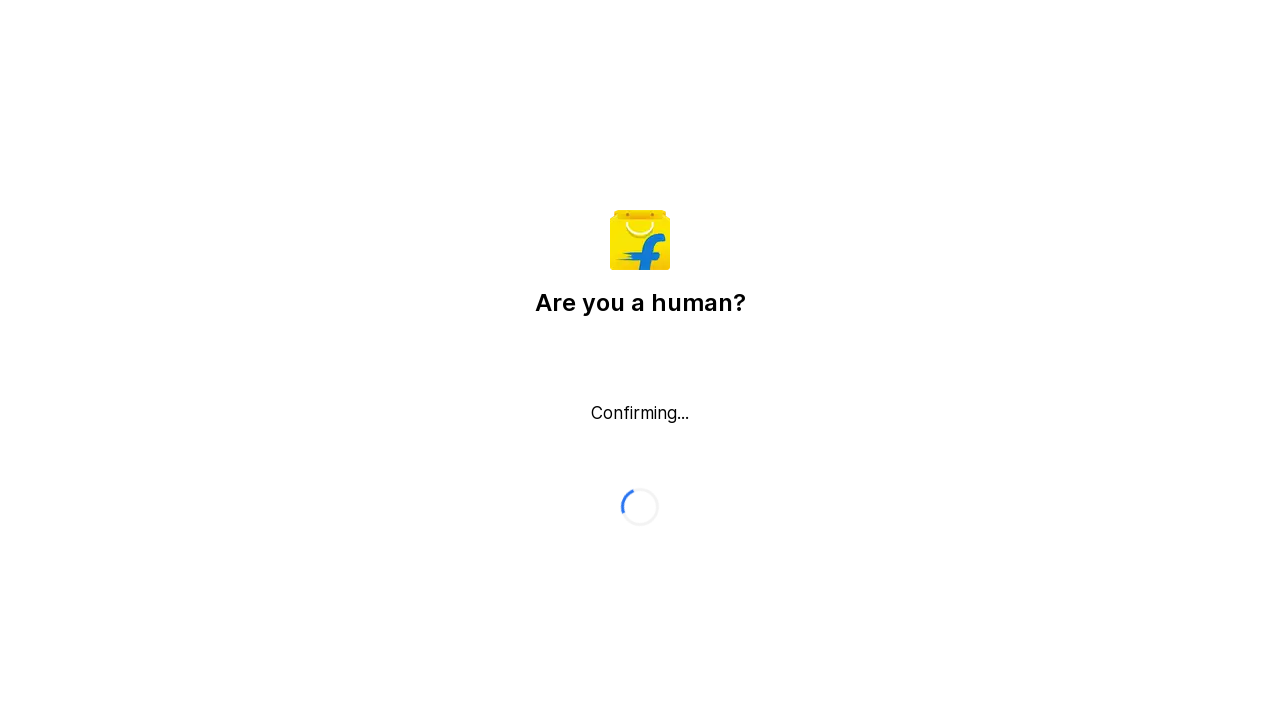

Waited 2 seconds before refresh
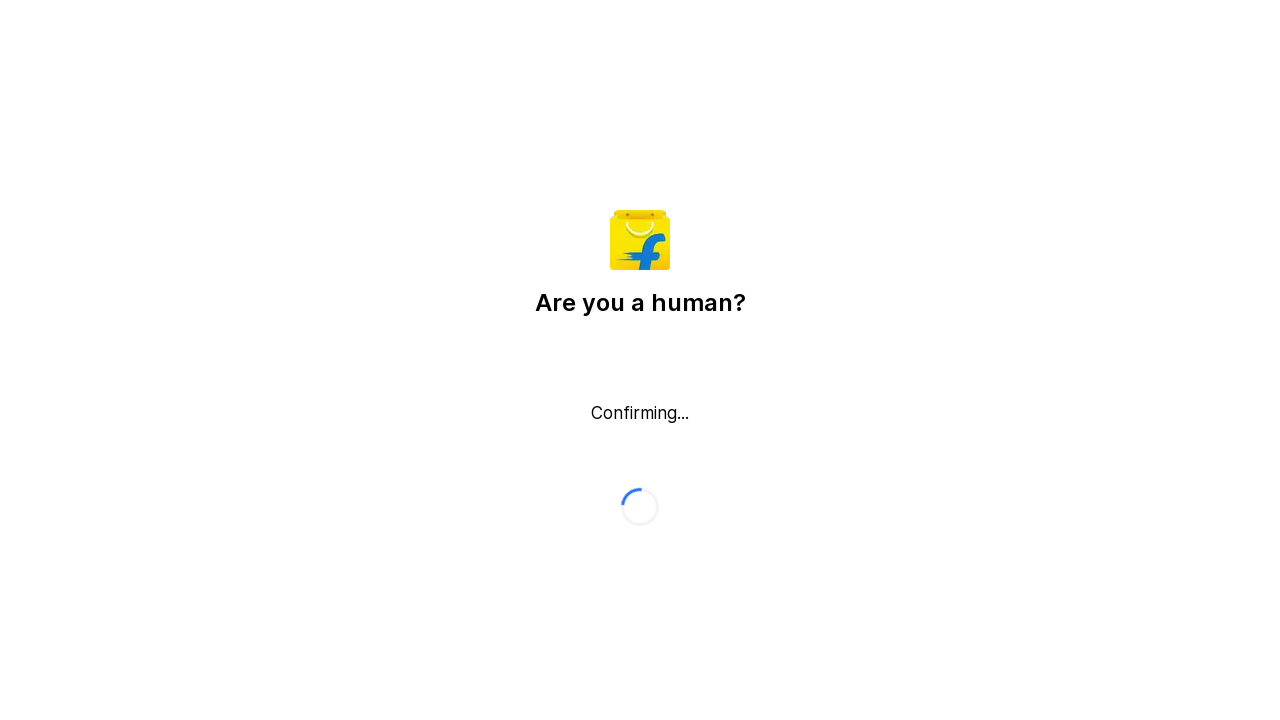

Pressed F5 key to refresh the page
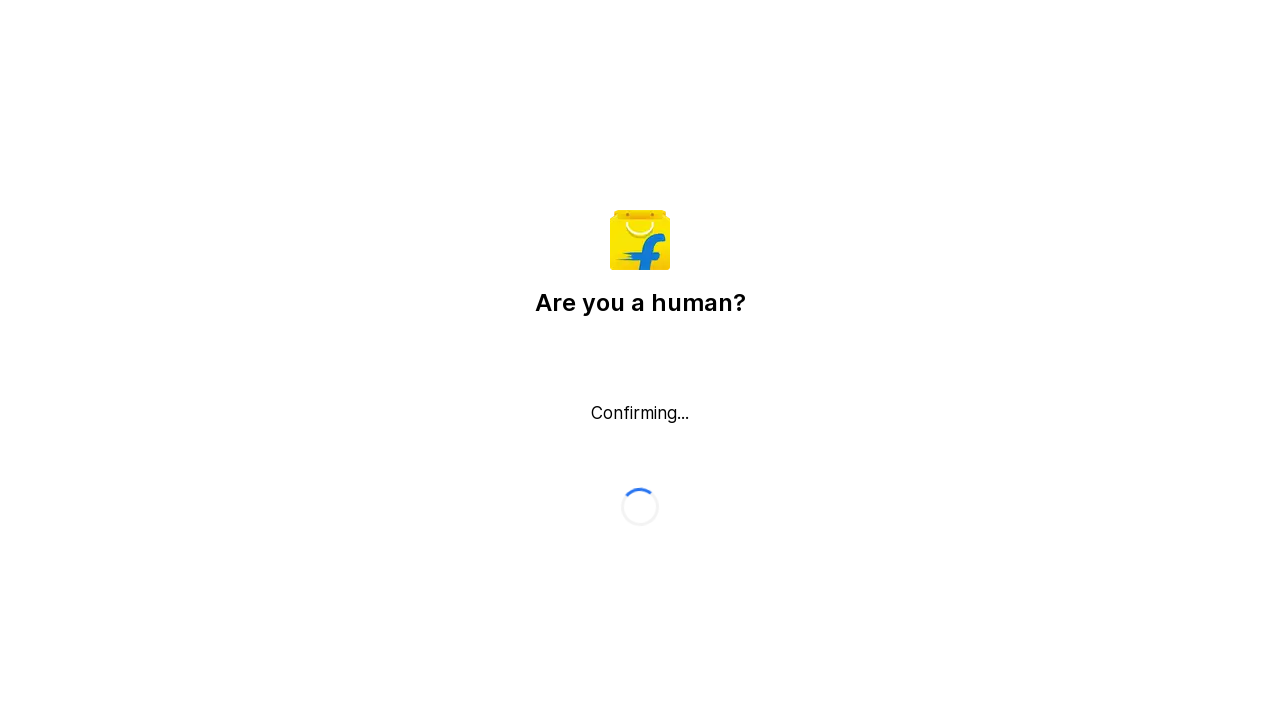

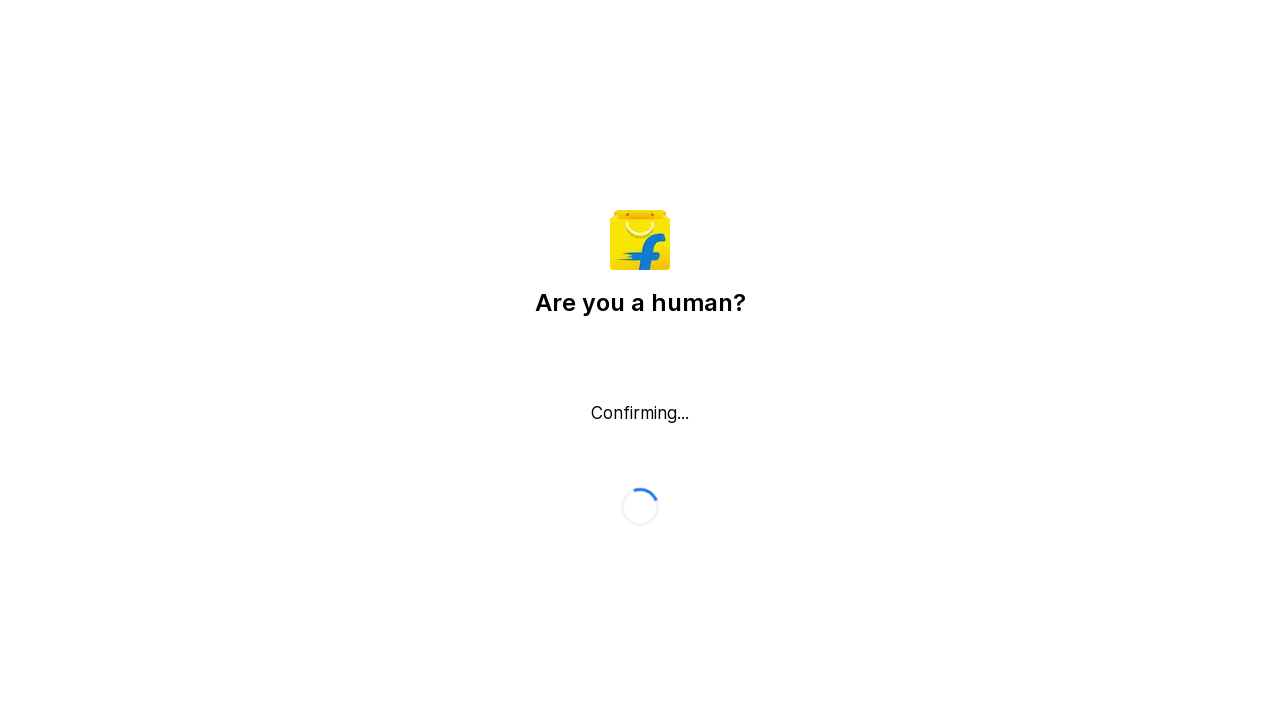